Navigates to Daraz website and maximizes the browser window

Starting URL: https://www.daraz.com.bd/

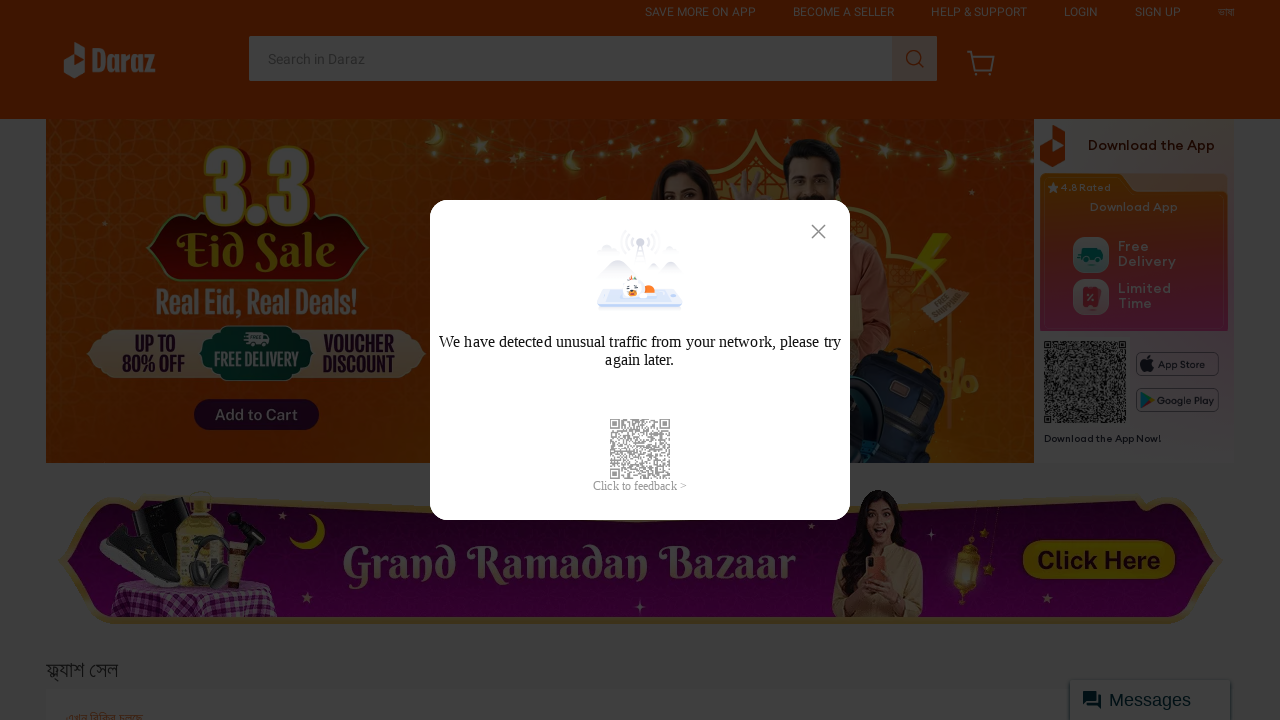

Navigated to Daraz website (https://www.daraz.com.bd/)
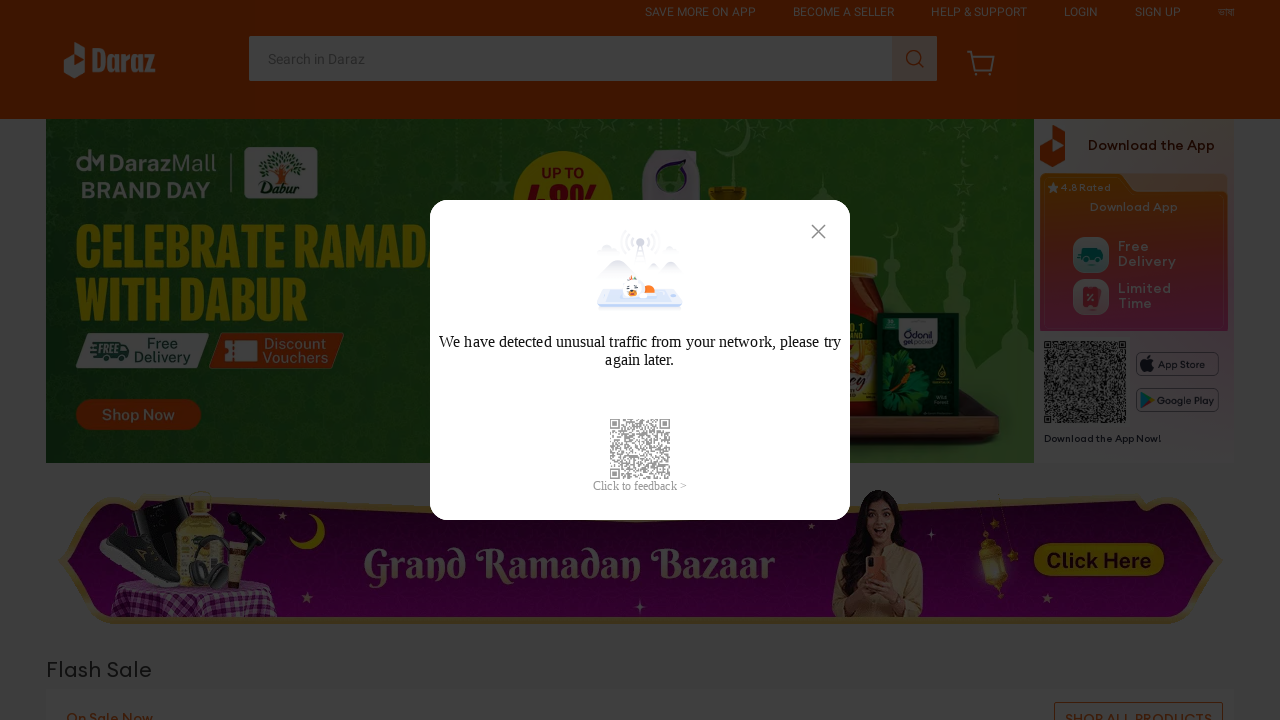

Maximized browser window to 1920x1080
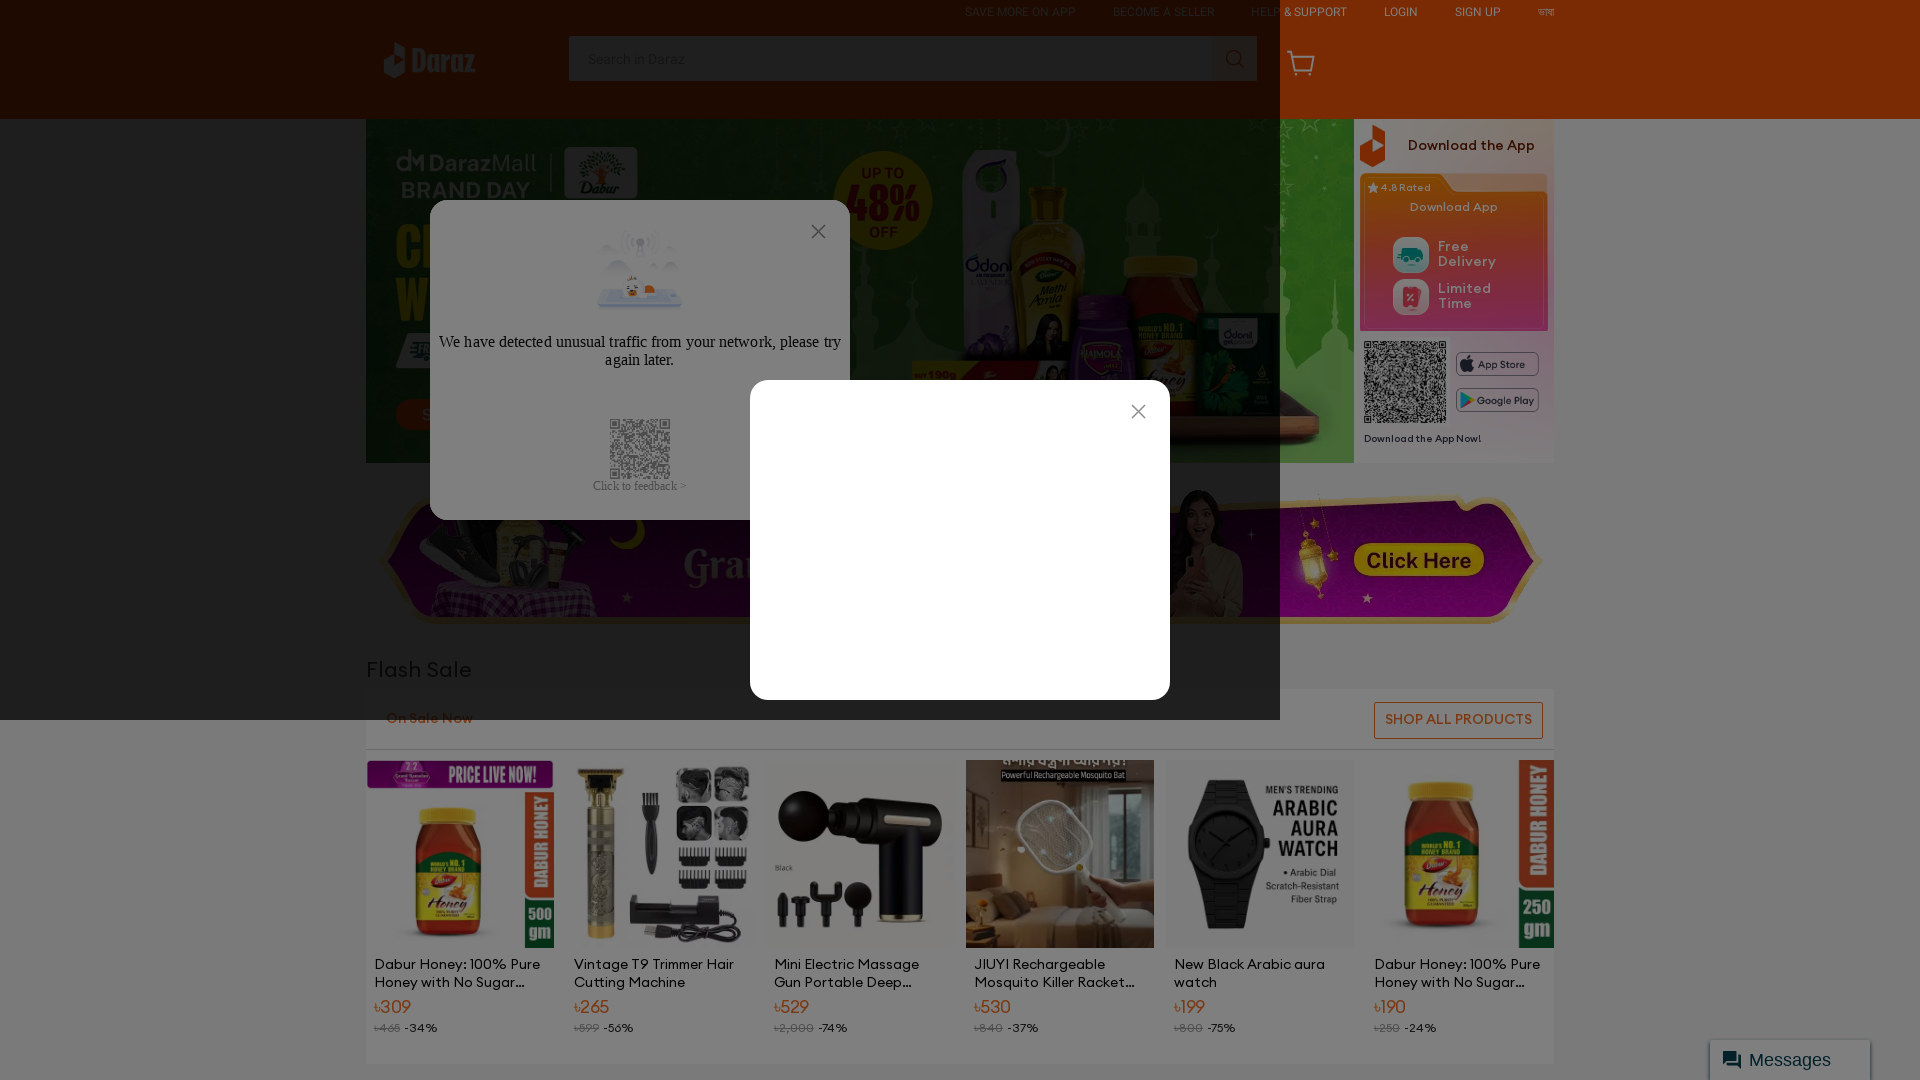

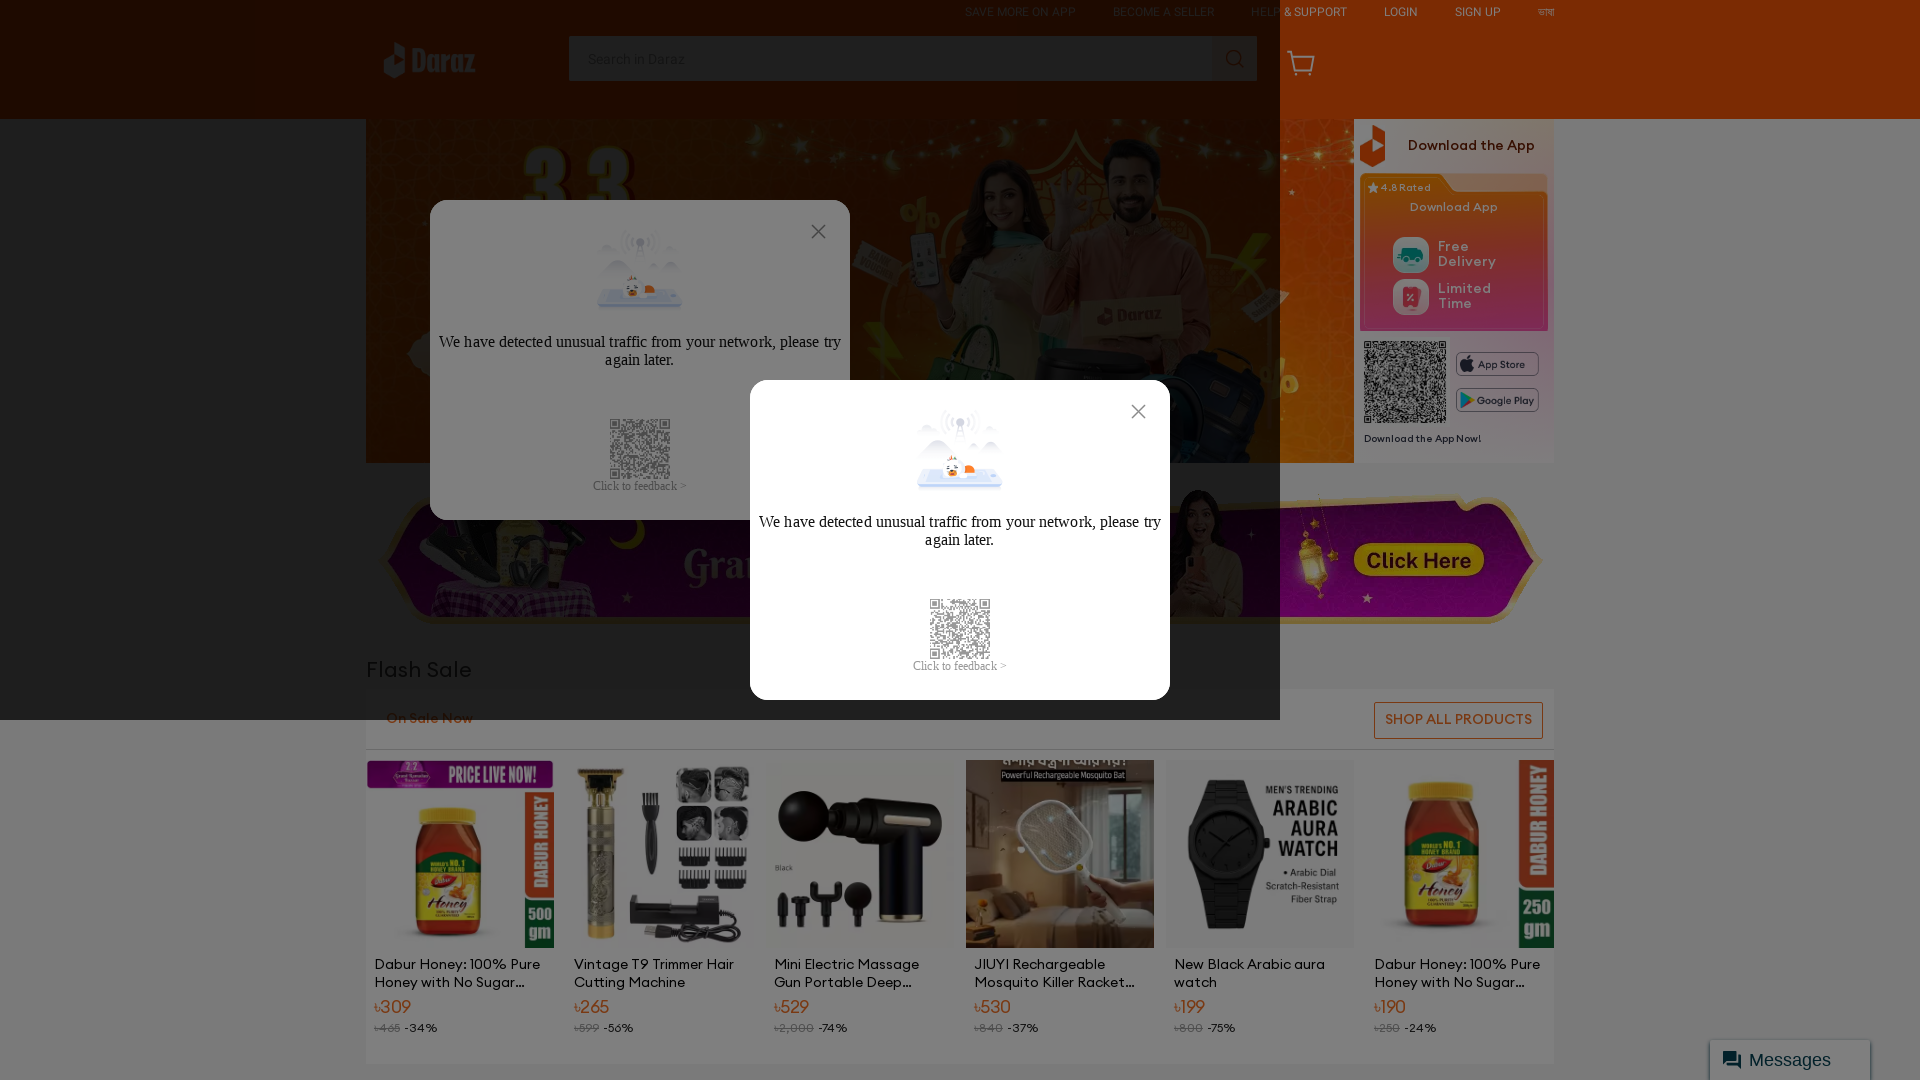